Tests radio button functionality on DemoQA by navigating to the radio button page, clicking different radio options (Yes, Impressive), and verifying the selections are reflected in the UI. Also checks that the "No" radio button is disabled.

Starting URL: https://demoqa.com/links

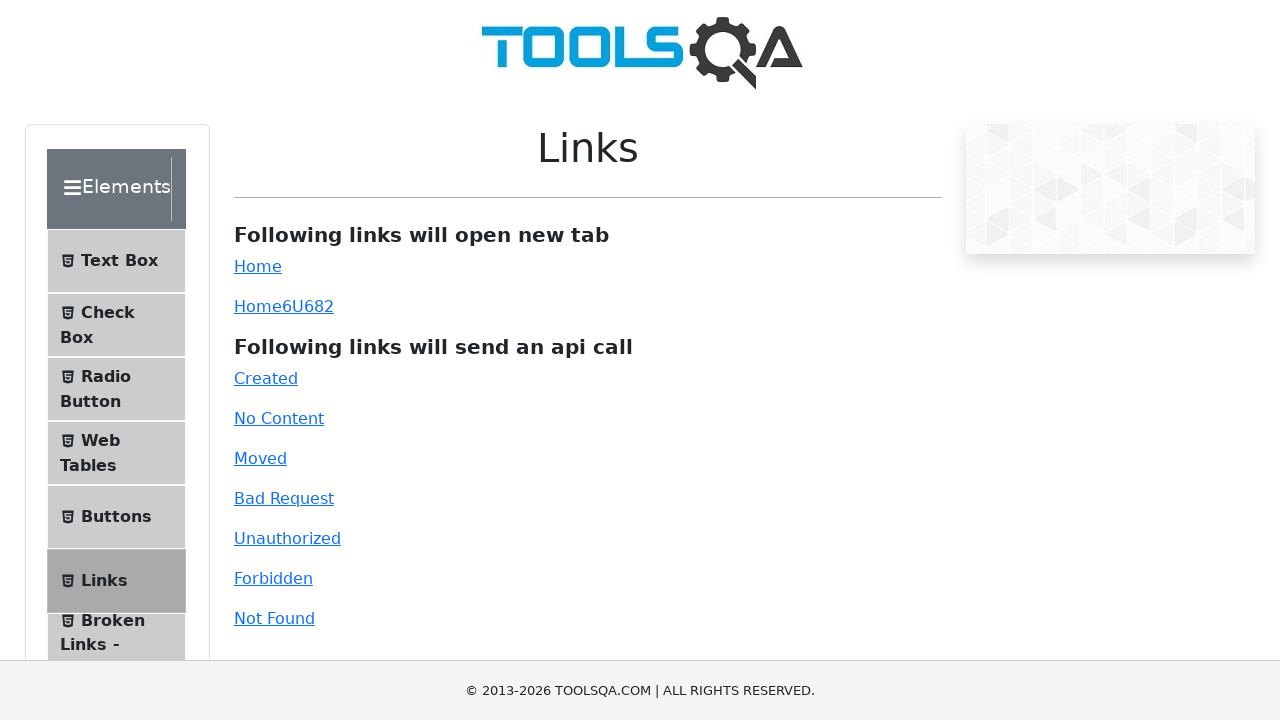

Clicked 'Radio Button' link in sidebar to navigate to radio button page at (106, 376) on xpath=//span[text()='Radio Button']
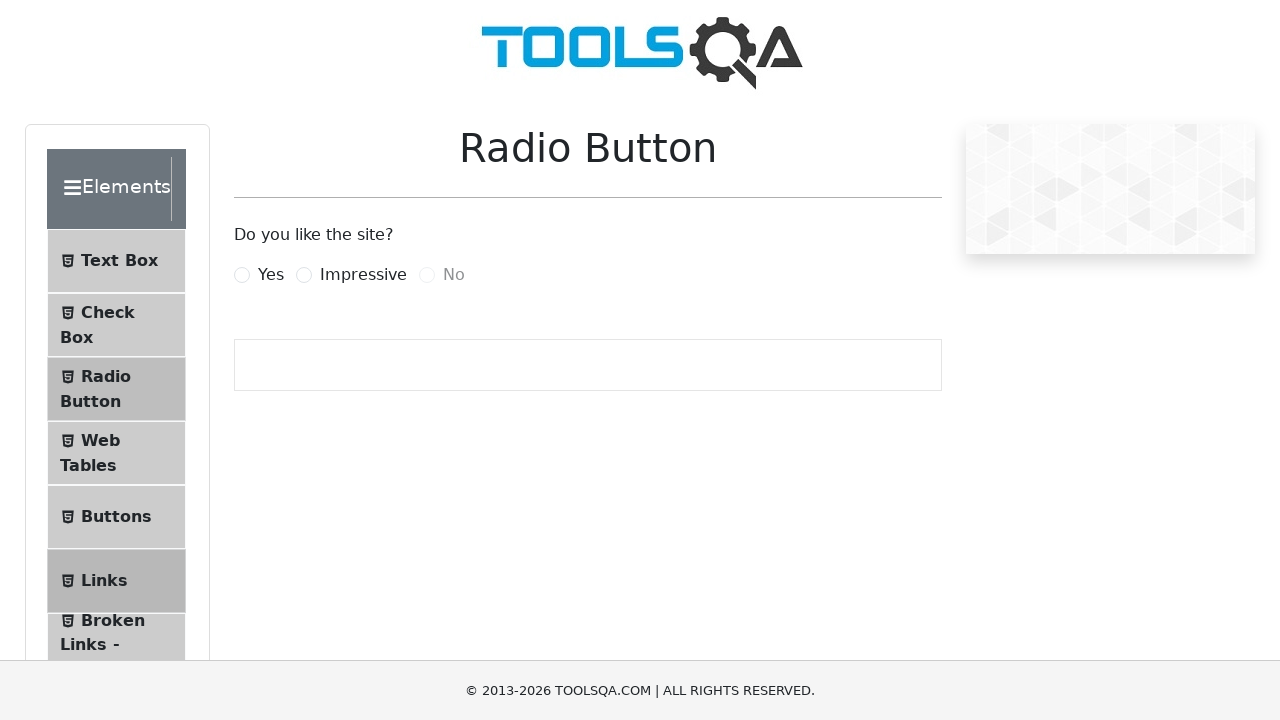

Navigated to radio button page (https://demoqa.com/radio-button)
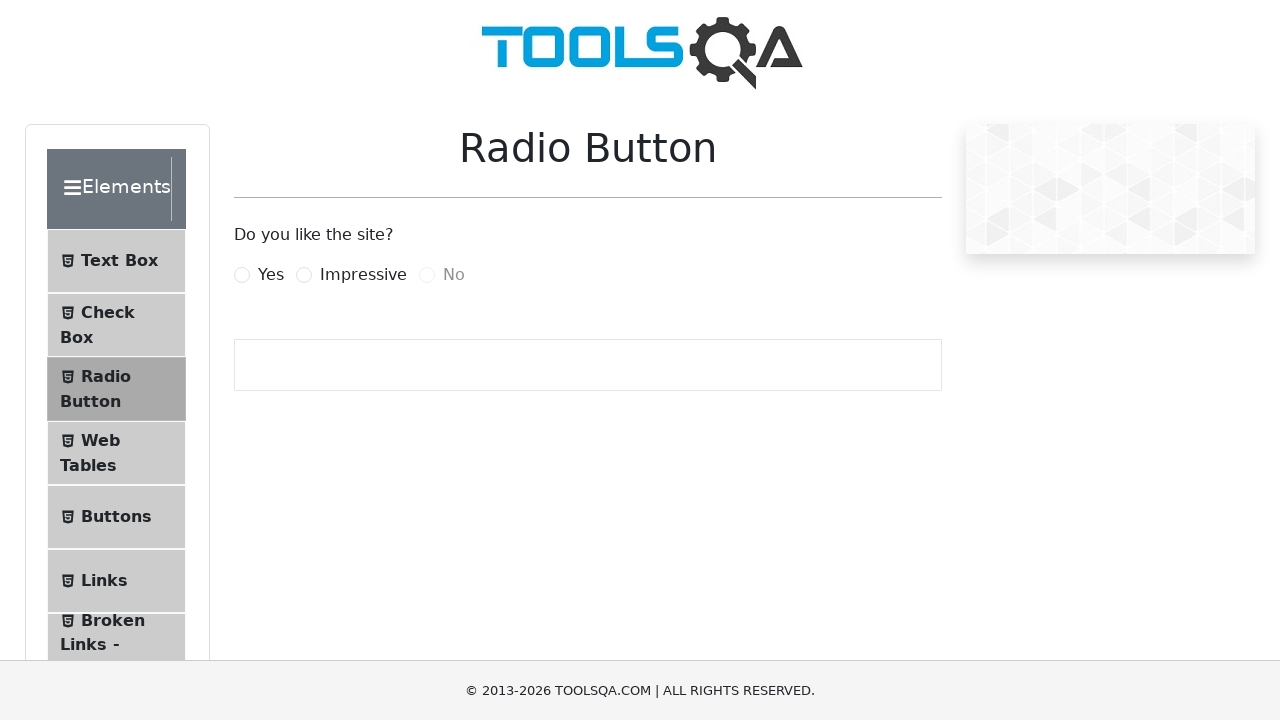

Clicked 'Yes' radio button at (271, 275) on xpath=//label[@for='yesRadio']
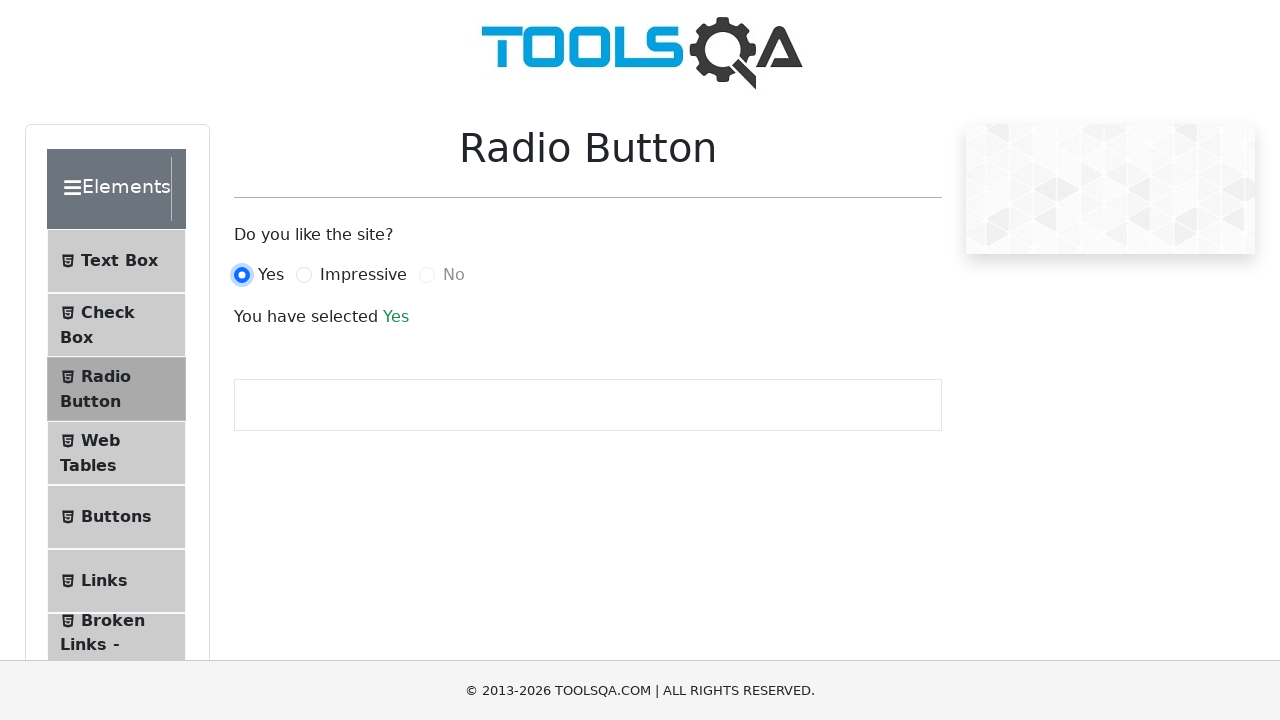

Waited for success message to appear
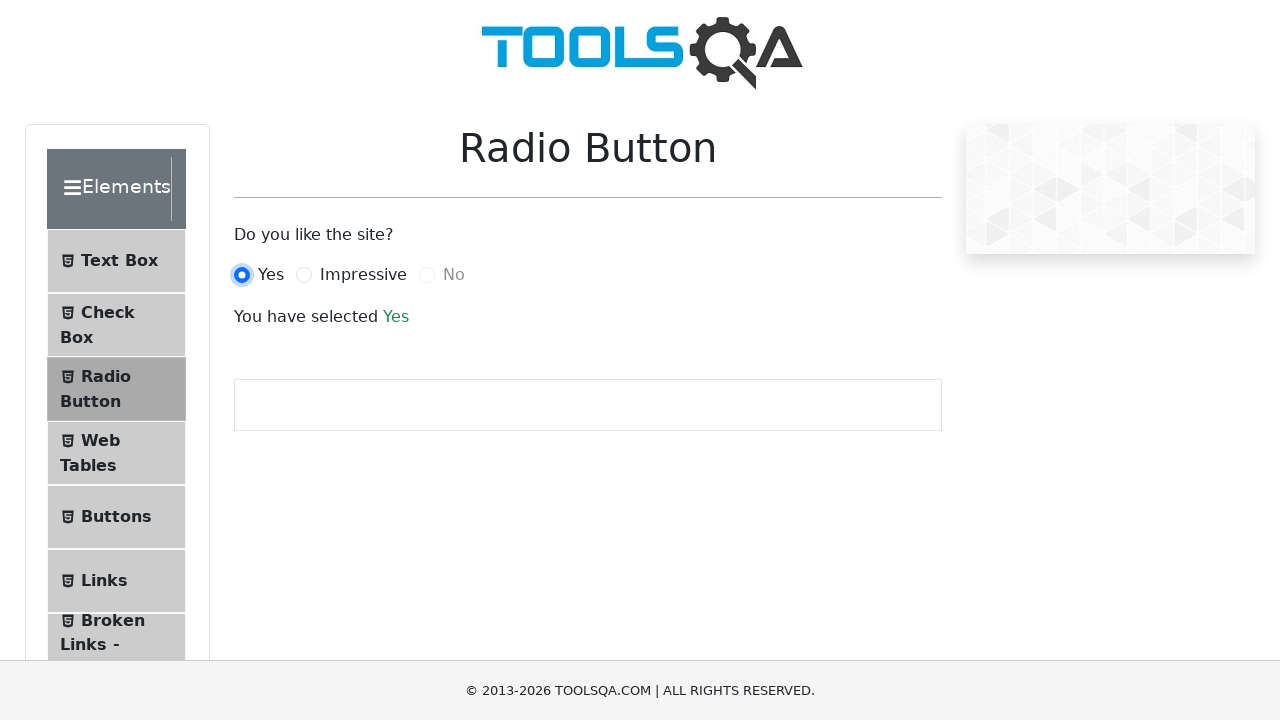

Verified 'Yes' is displayed in success message
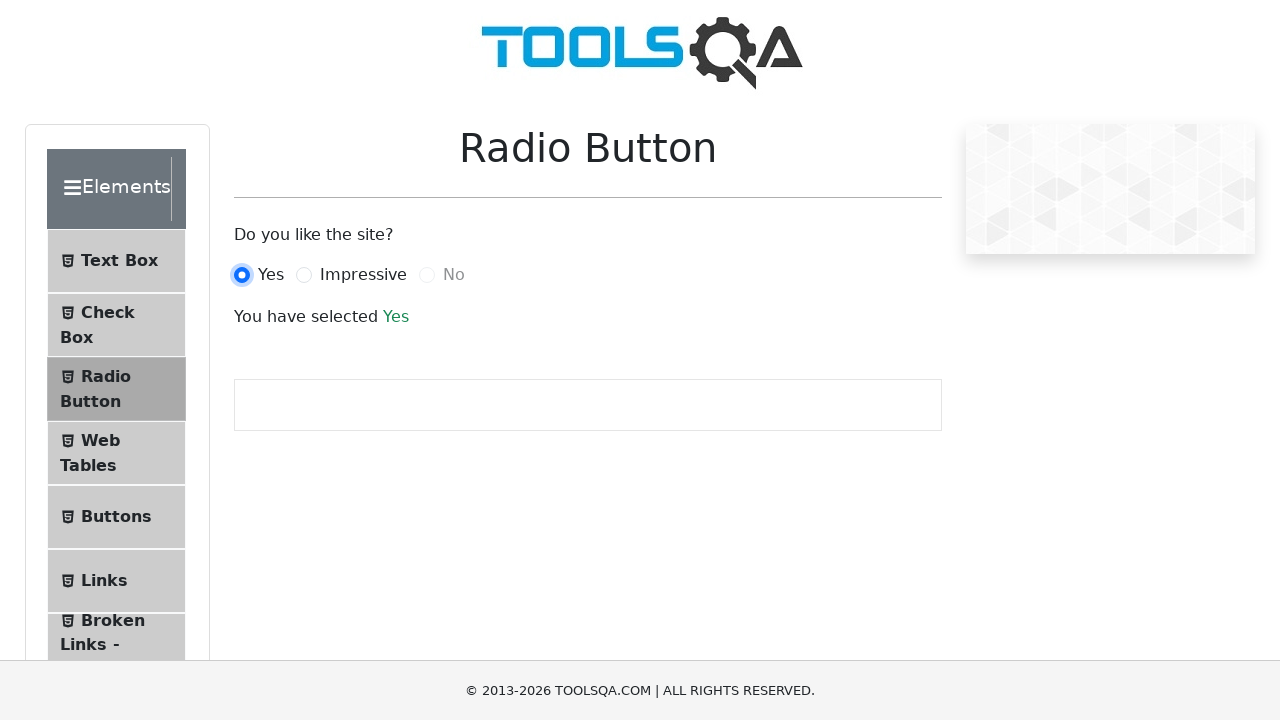

Clicked 'Impressive' radio button at (363, 275) on xpath=//label[@for='impressiveRadio']
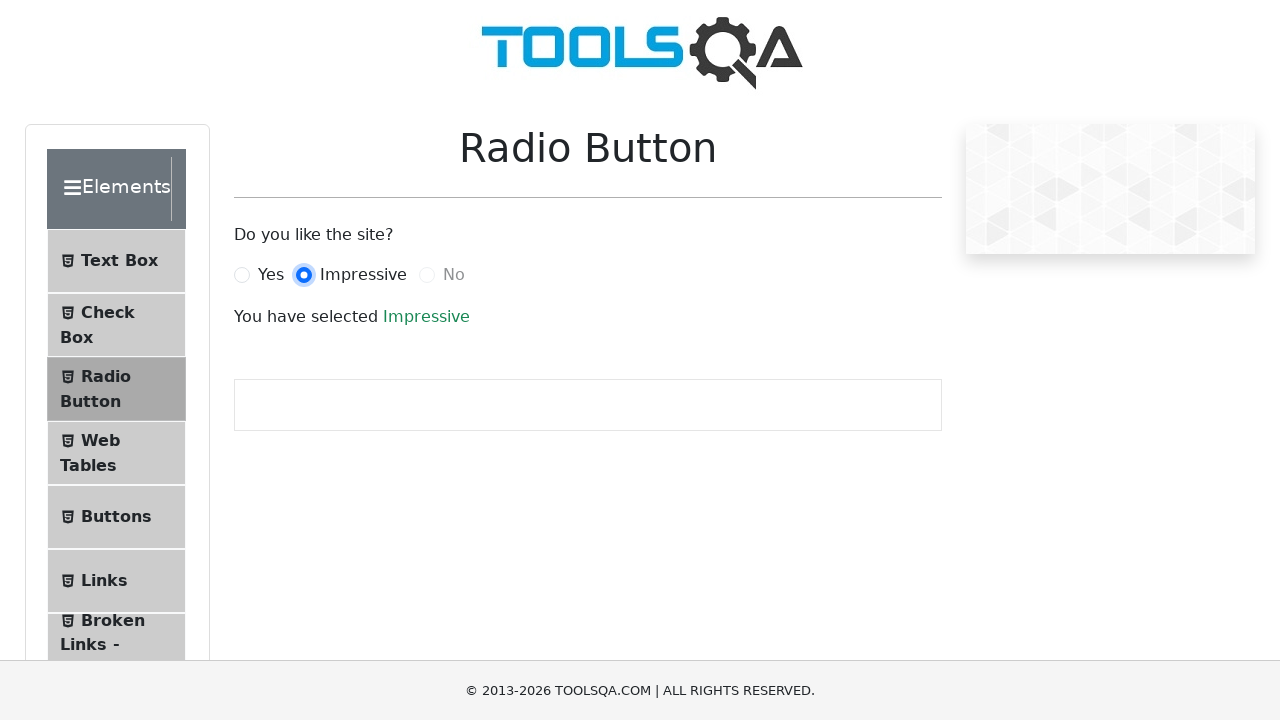

Verified 'Impressive' is displayed in success message
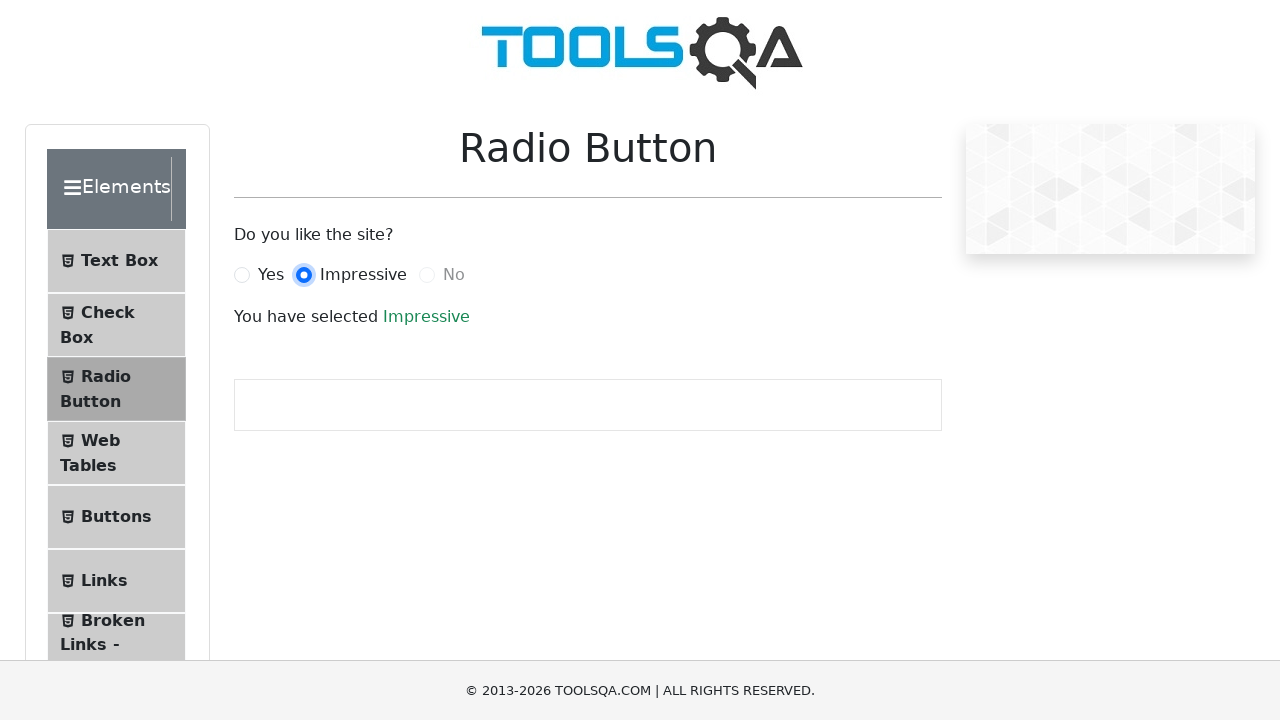

Checked that 'No' radio button is disabled
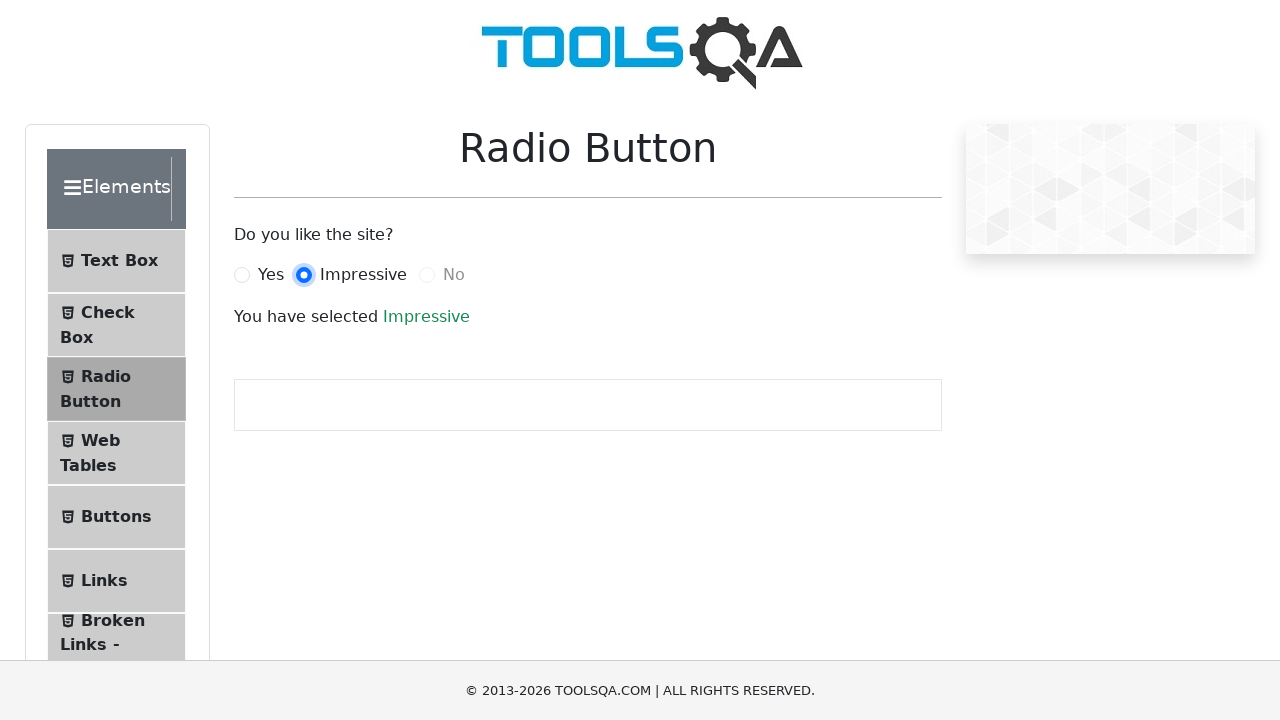

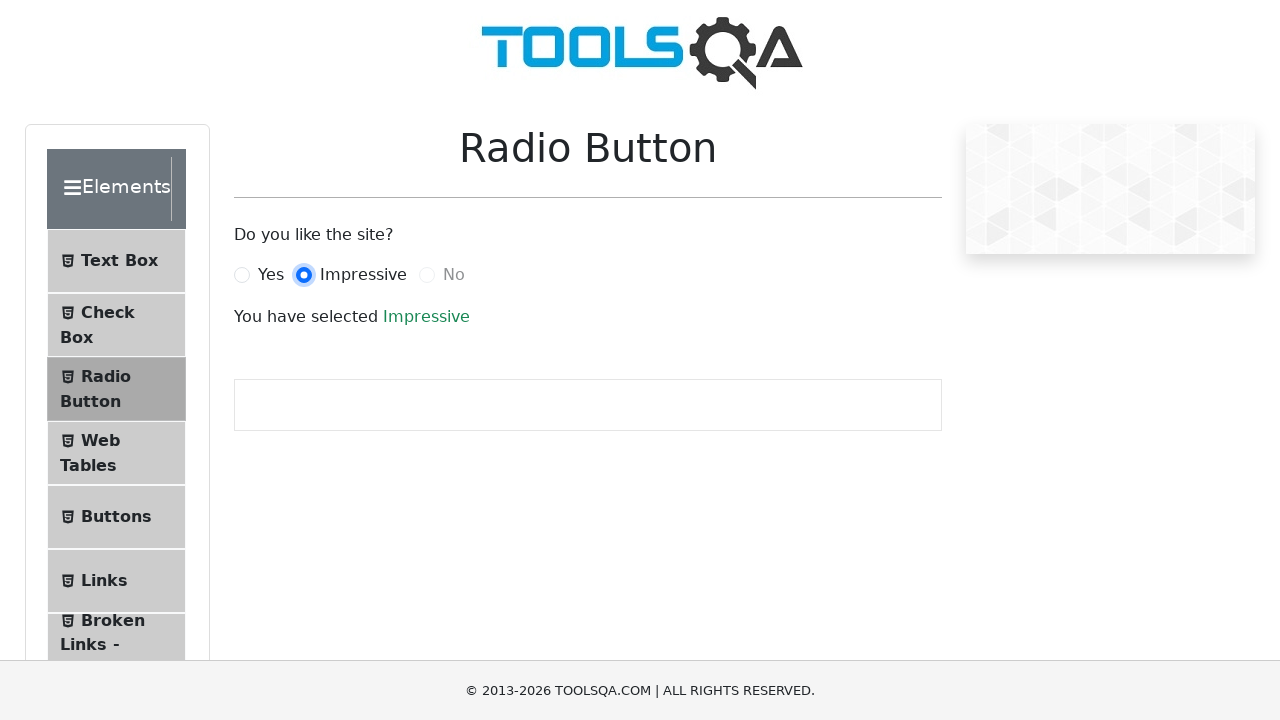